Tests an autocomplete/dropdown component by typing "Tomato" into a meal input field and then clicking on a "Celery" option from a dropdown list.

Starting URL: https://demo.aspnetawesome.com/

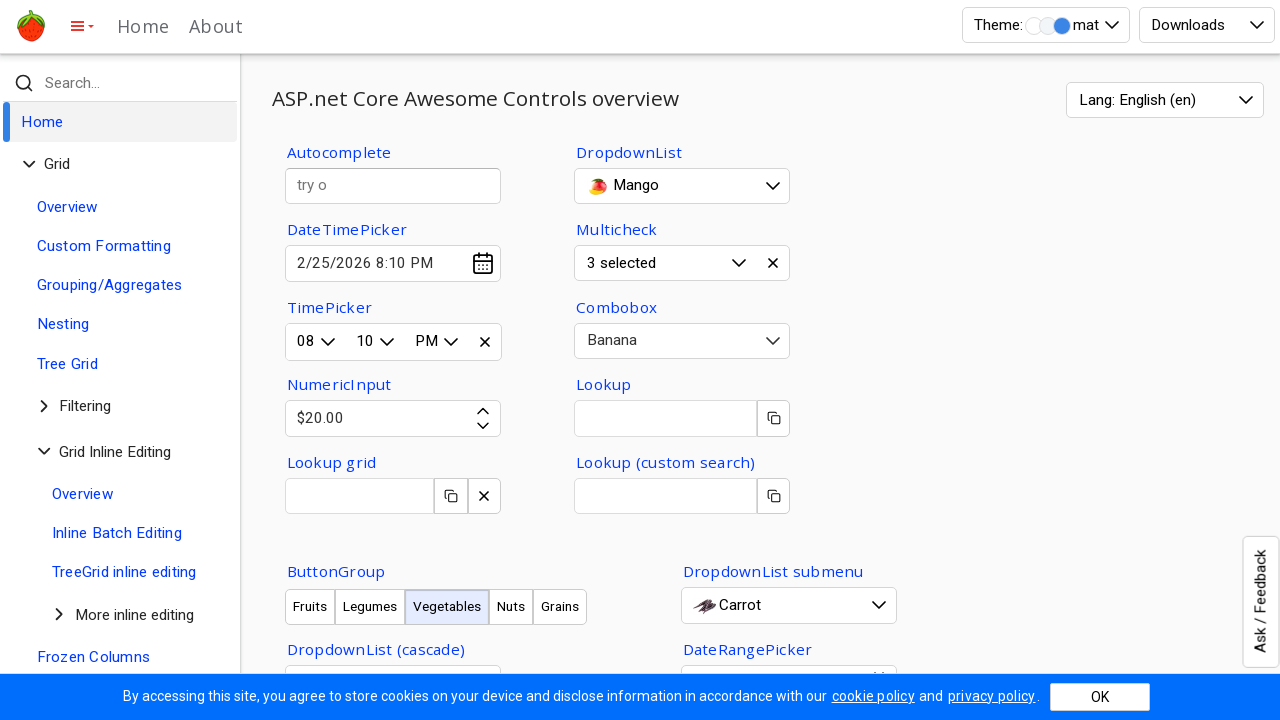

Typed 'Tomato' into the Meal input field on #Meal
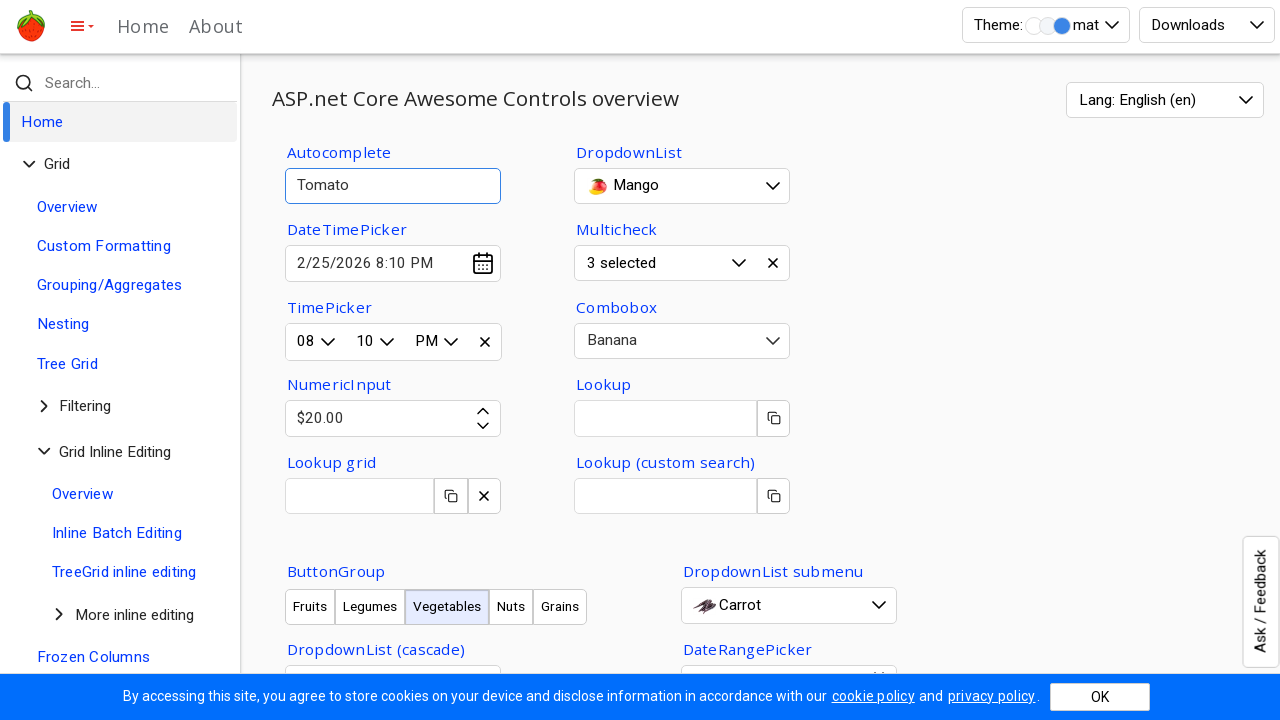

Clicked on 'Celery' option from the dropdown list at (506, 360) on xpath=//div[@class='o-con'][normalize-space()='Celery']
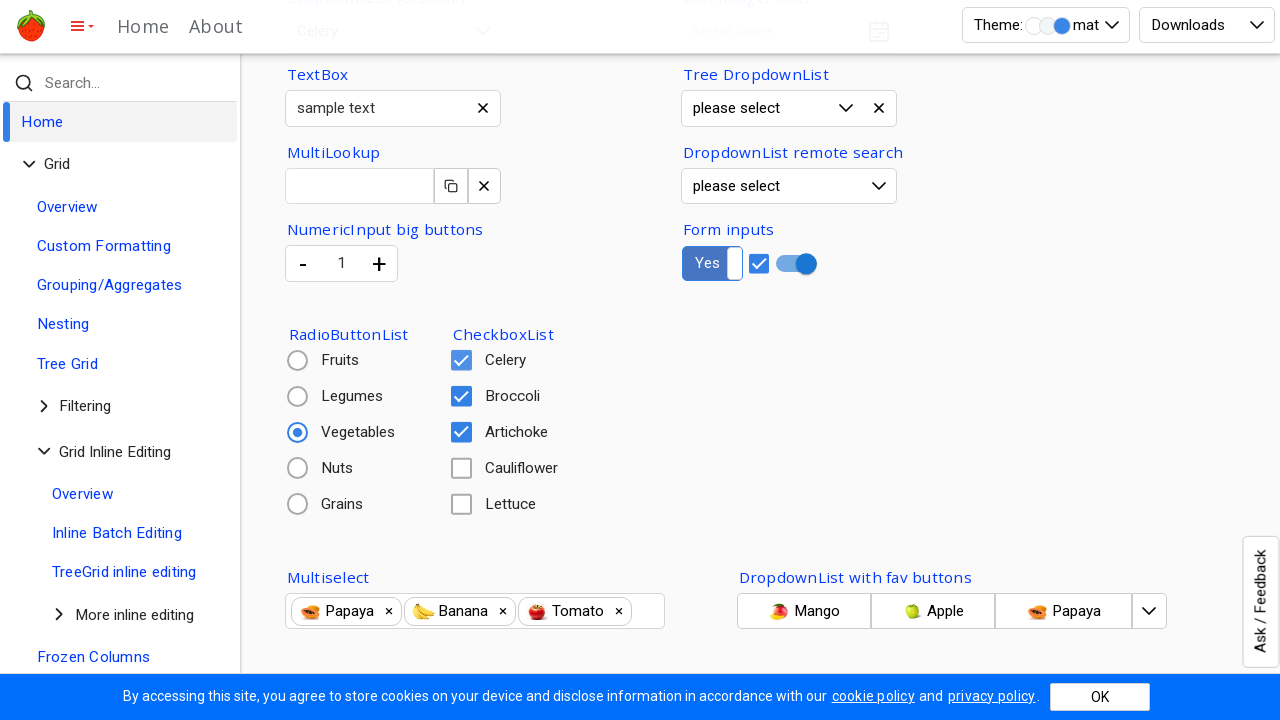

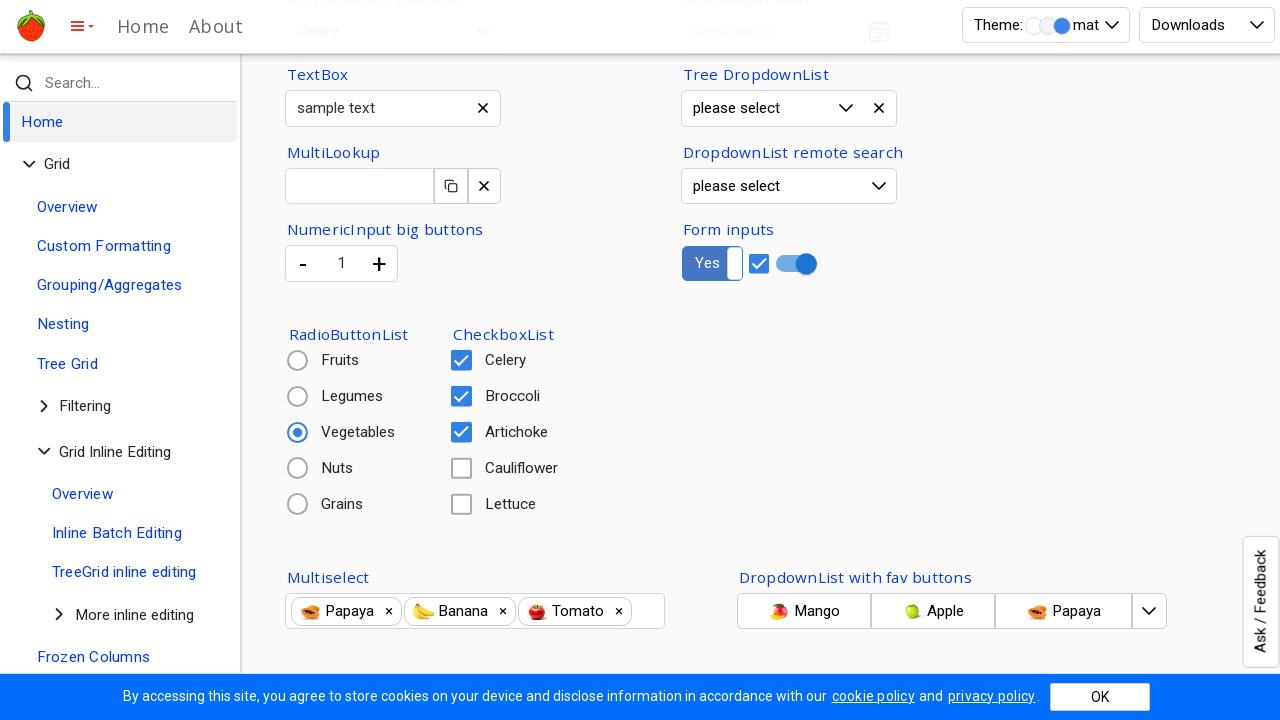